Tests a number input form by entering a value, submitting it, and verifying either an error message is displayed or an alert with the square root result appears.

Starting URL: https://acctabootcamp.github.io/site/tasks/enter_a_number

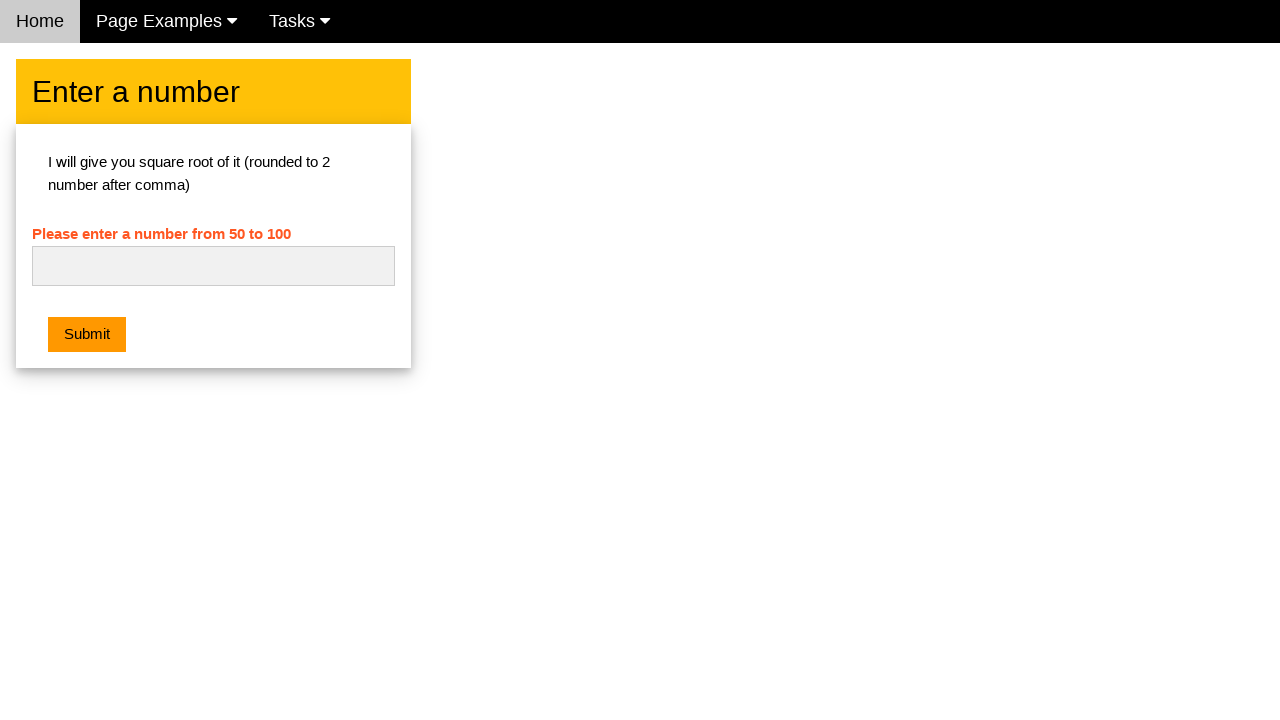

Cleared the number input field on #numb
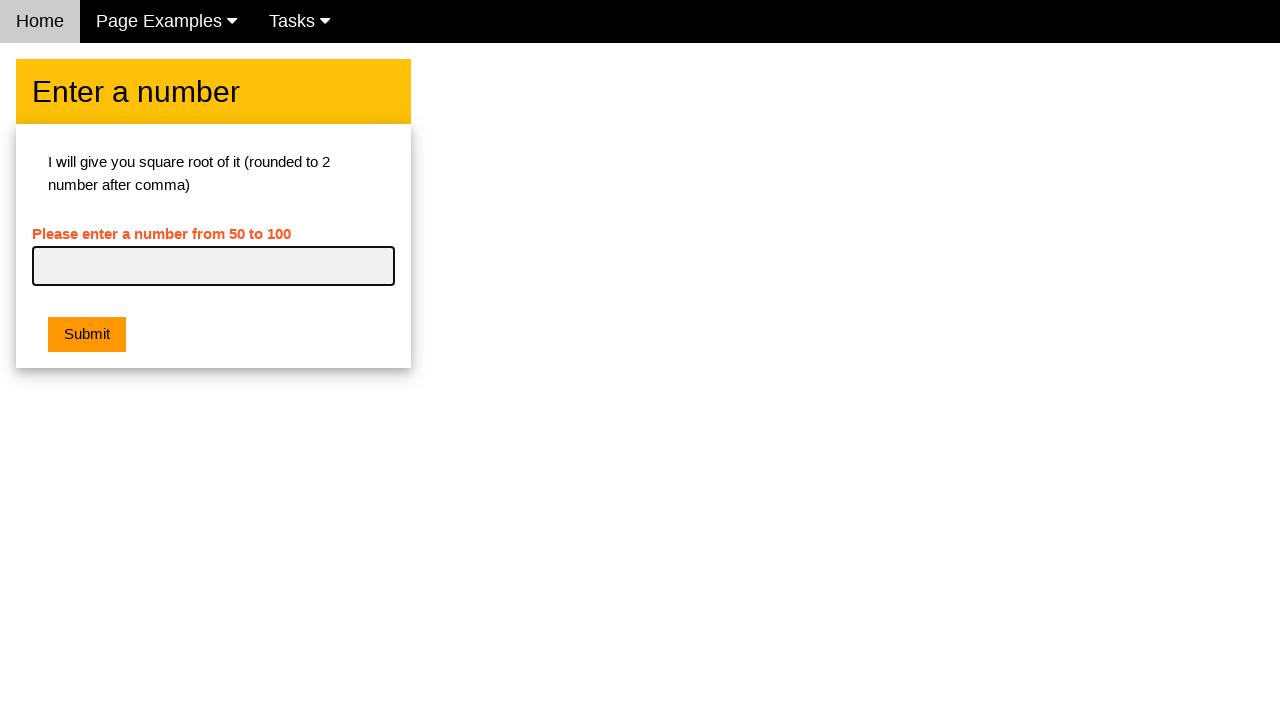

Entered '25' into the number input field on #numb
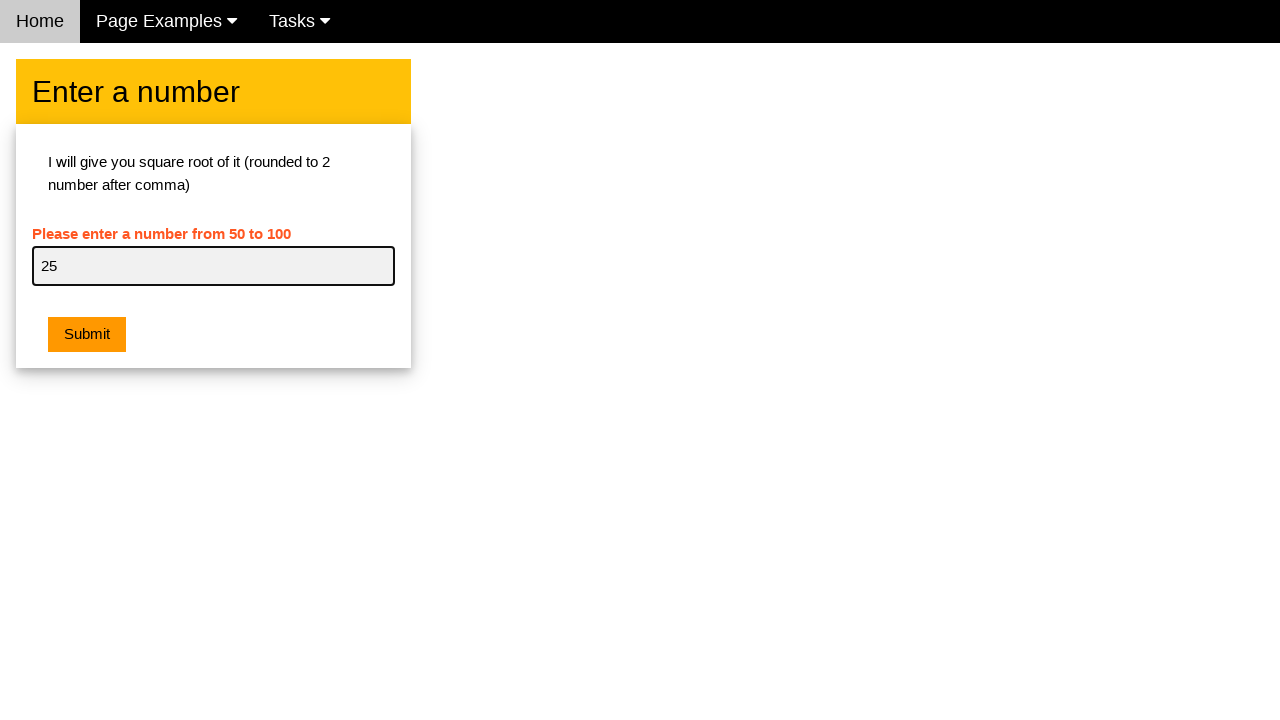

Clicked the submit button at (87, 335) on .w3-orange
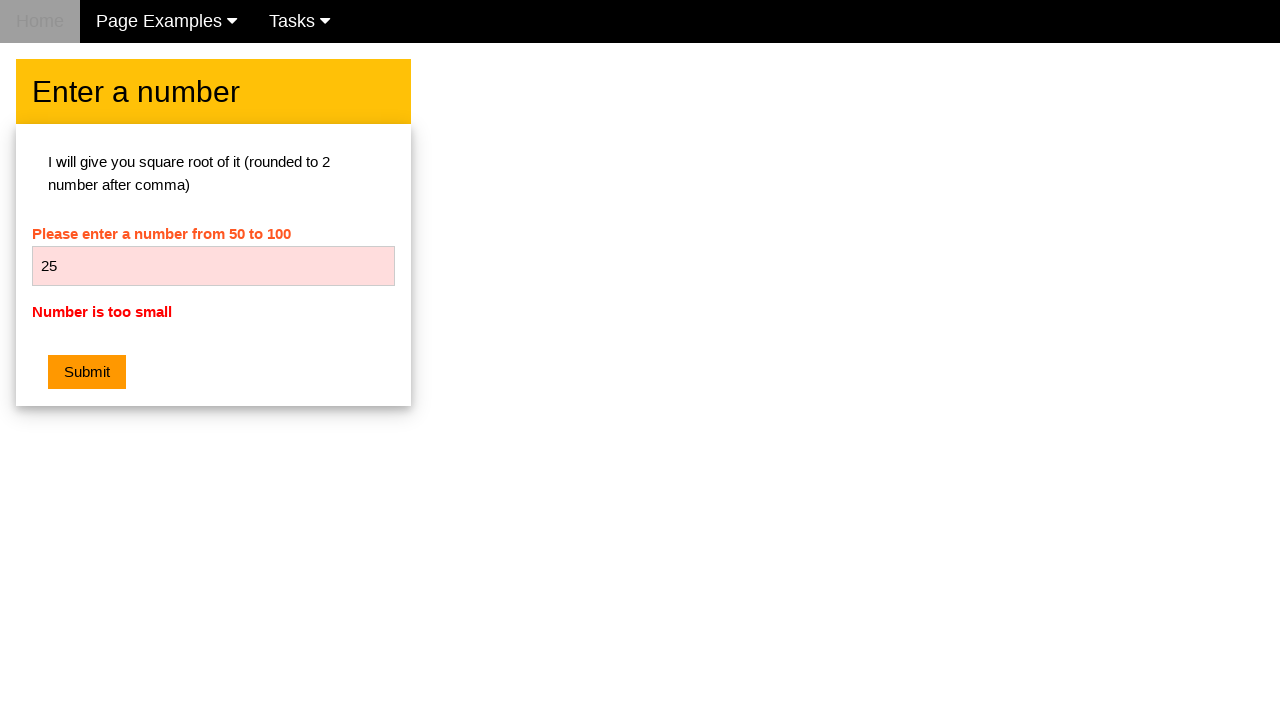

Set up dialog handler to accept alerts
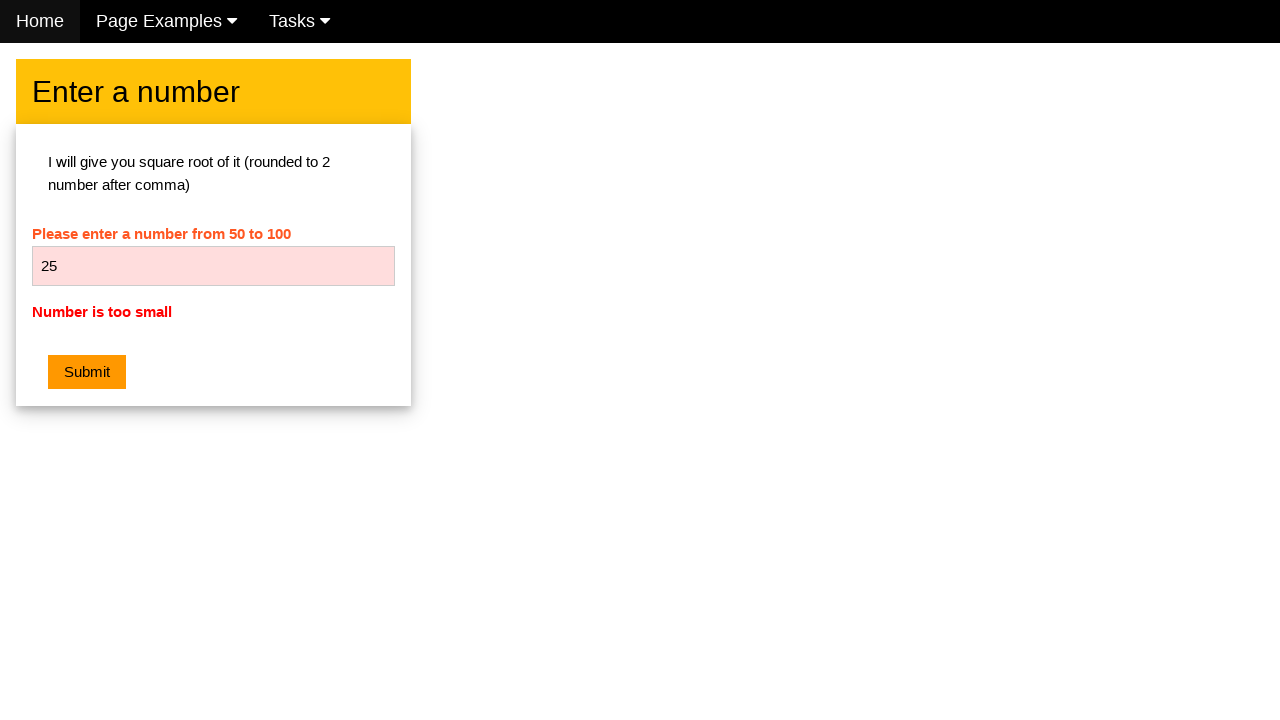

Waited 1 second for page processing
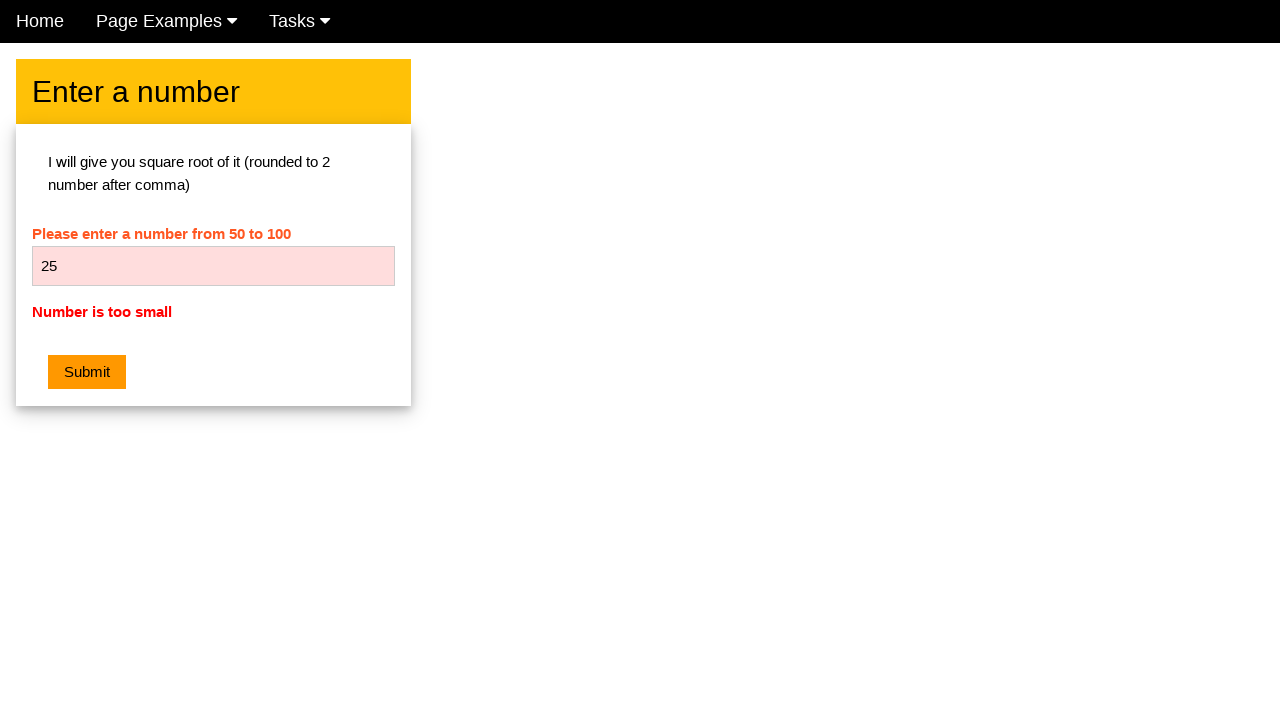

Cleared the number input field for invalid input test on #numb
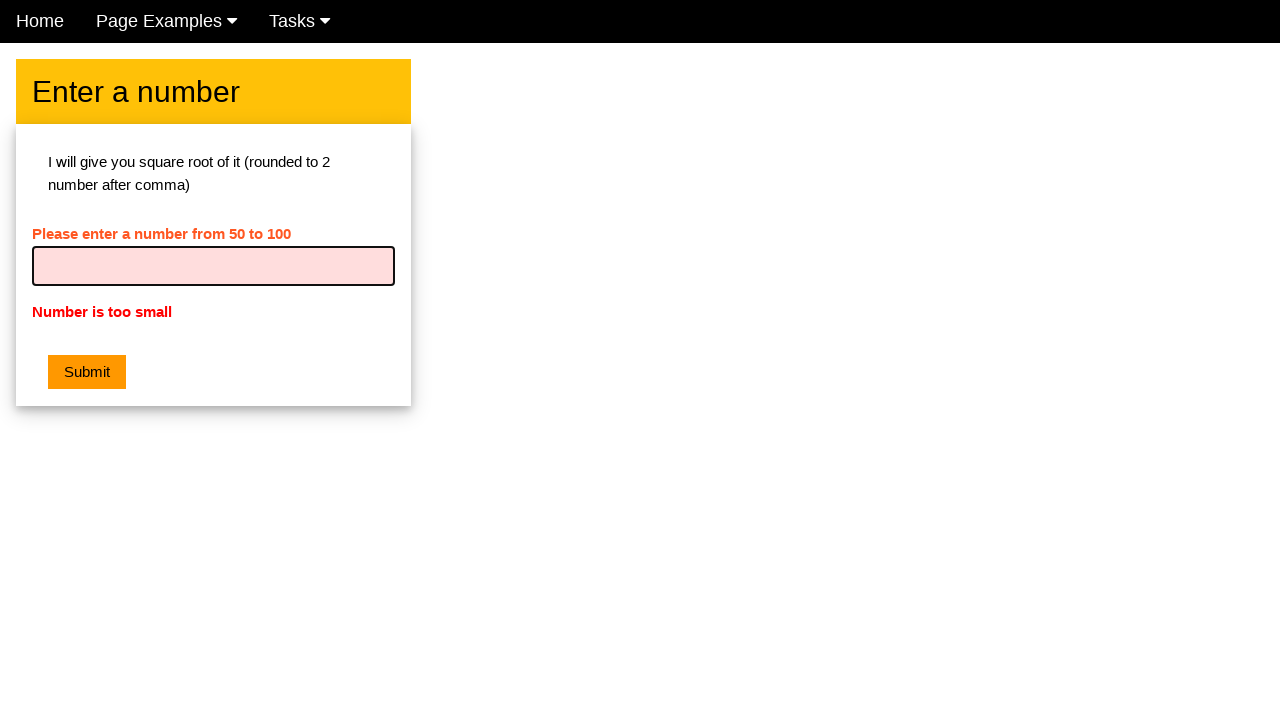

Entered 'abc' (invalid input) into the number input field on #numb
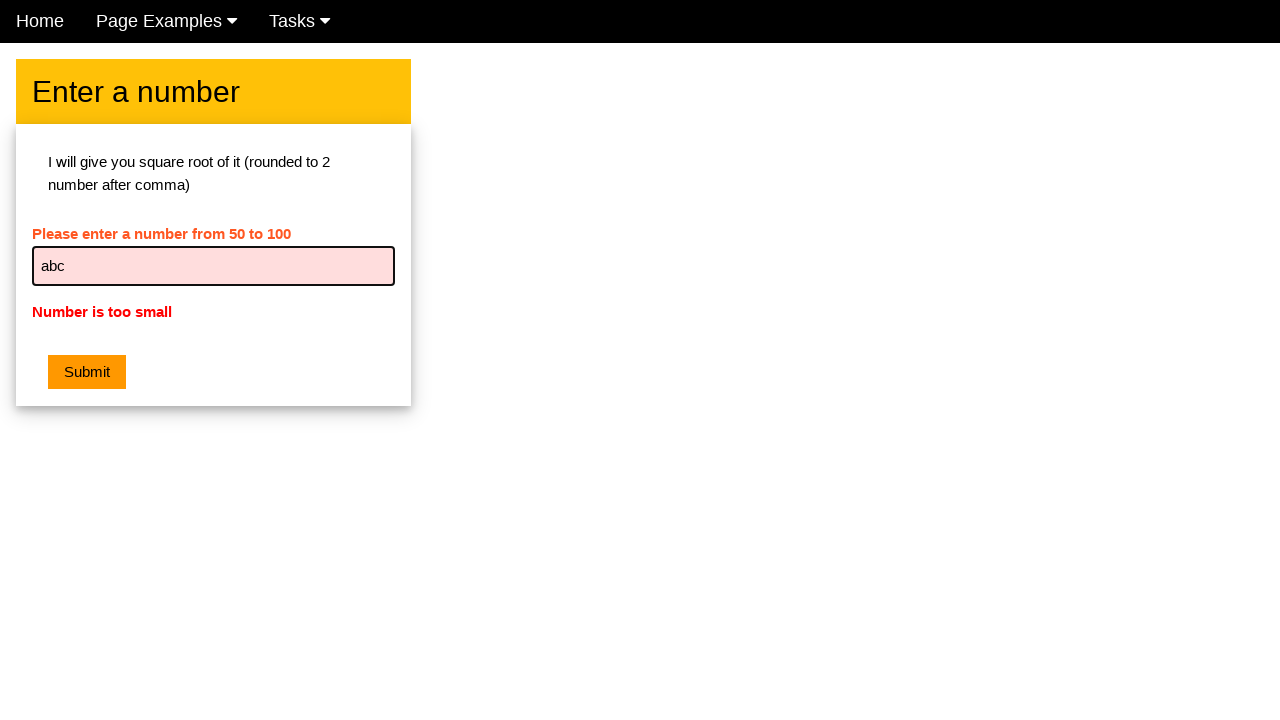

Clicked the submit button with invalid input at (87, 372) on .w3-orange
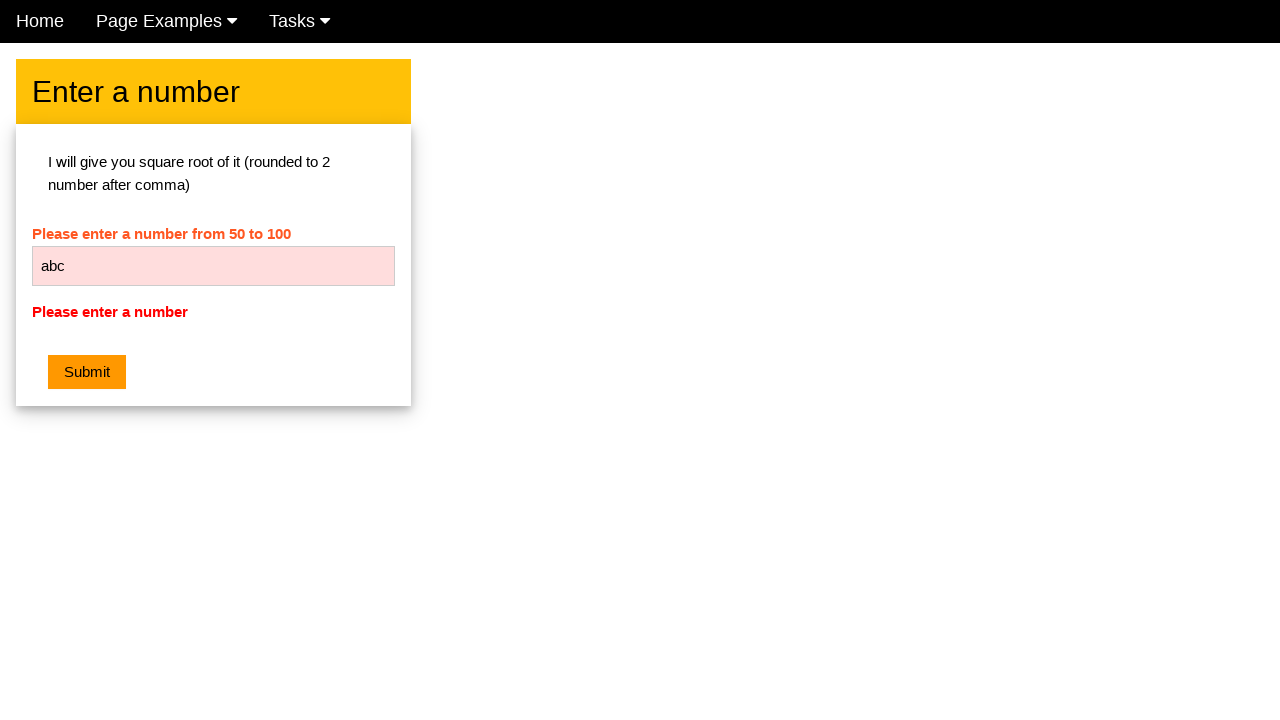

Error message appeared on screen
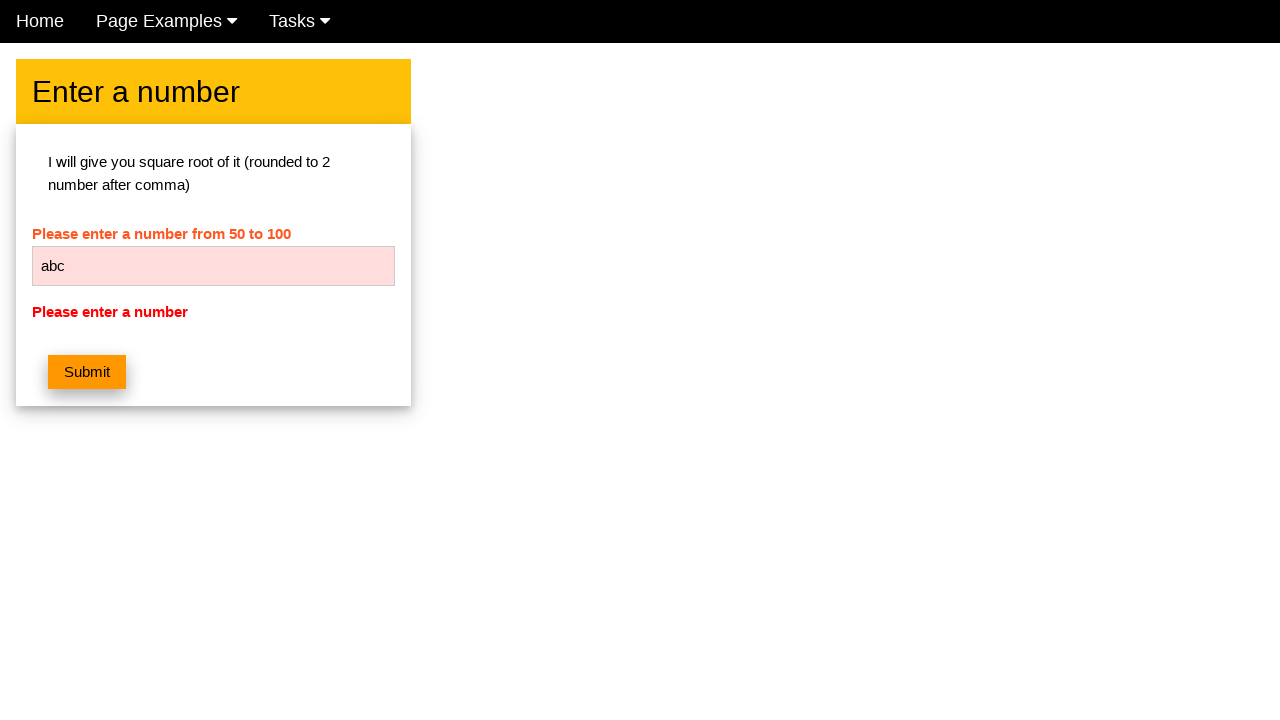

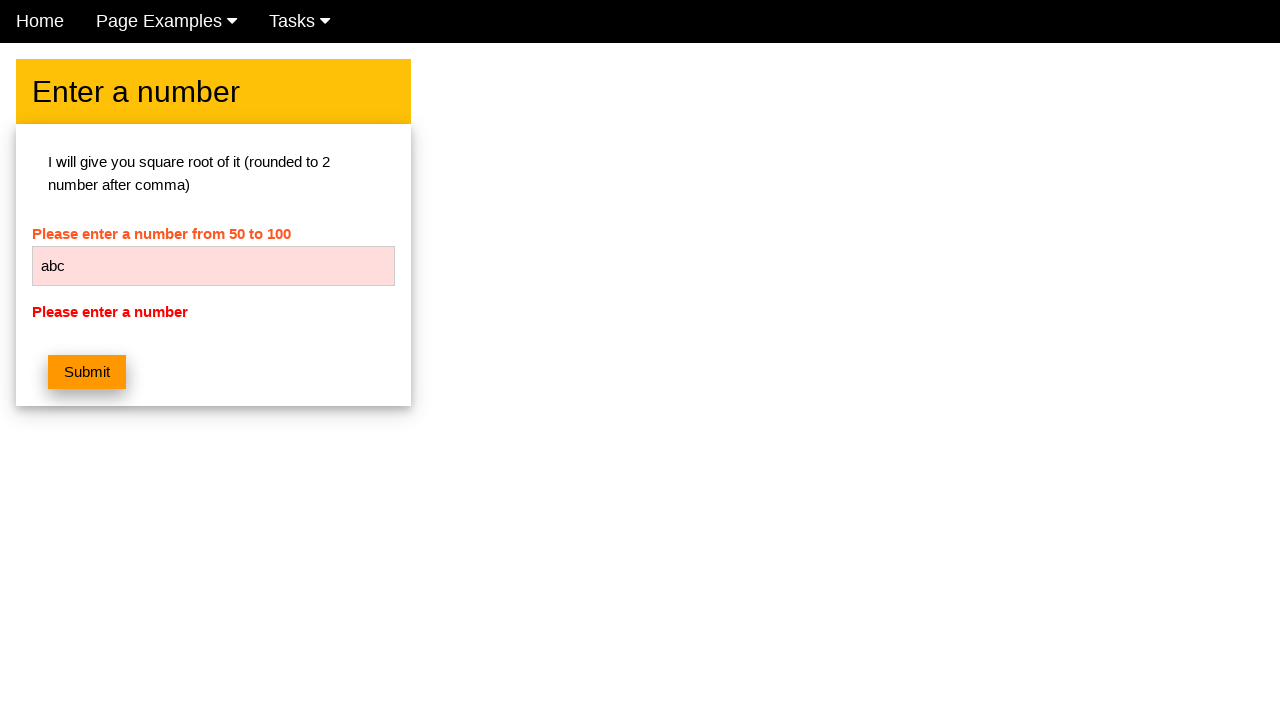